Tests link navigation in footer section by counting links and opening each link in the first footer column in new tabs

Starting URL: https://rahulshettyacademy.com/AutomationPractice/

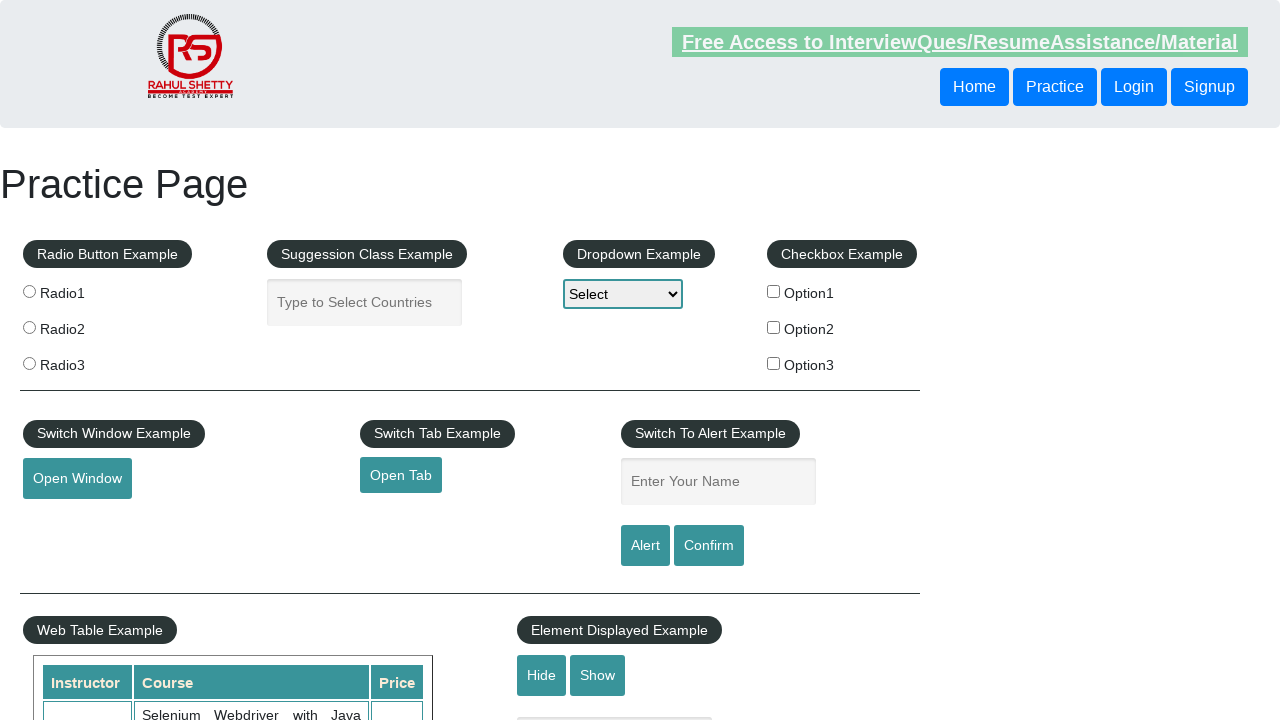

Counted all links on page: 27 total
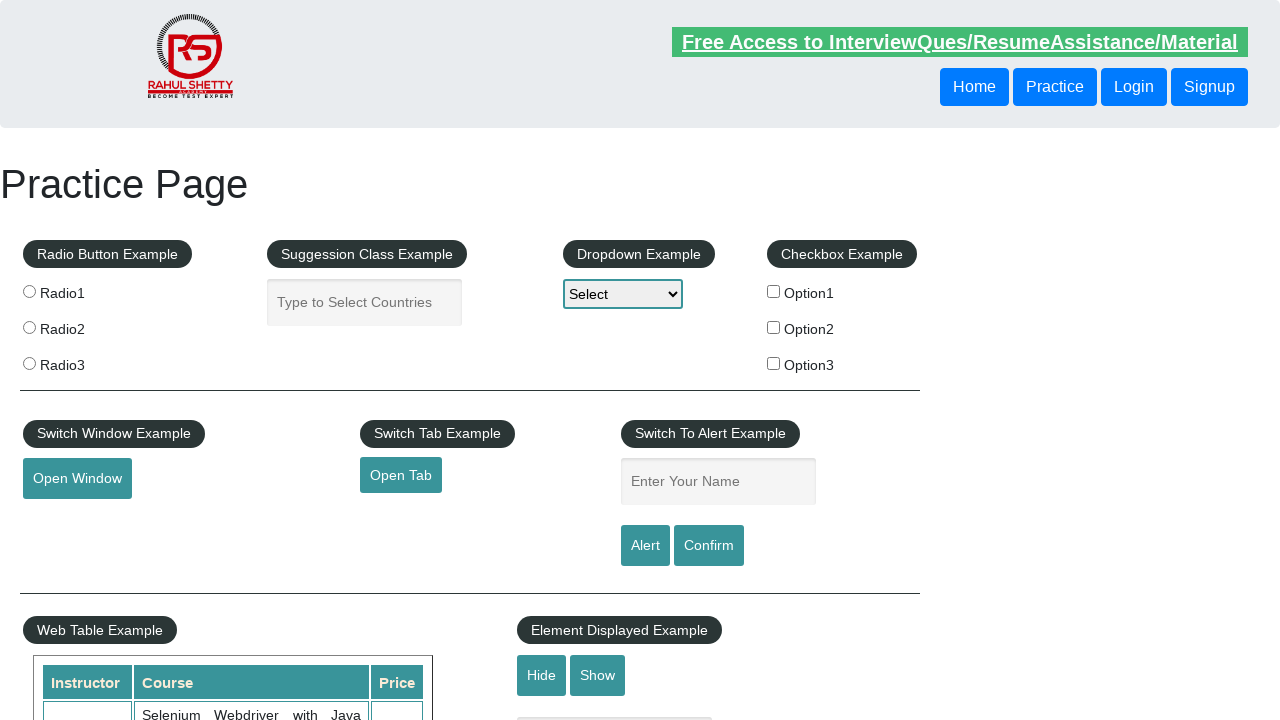

Counted links in footer section: 20 total
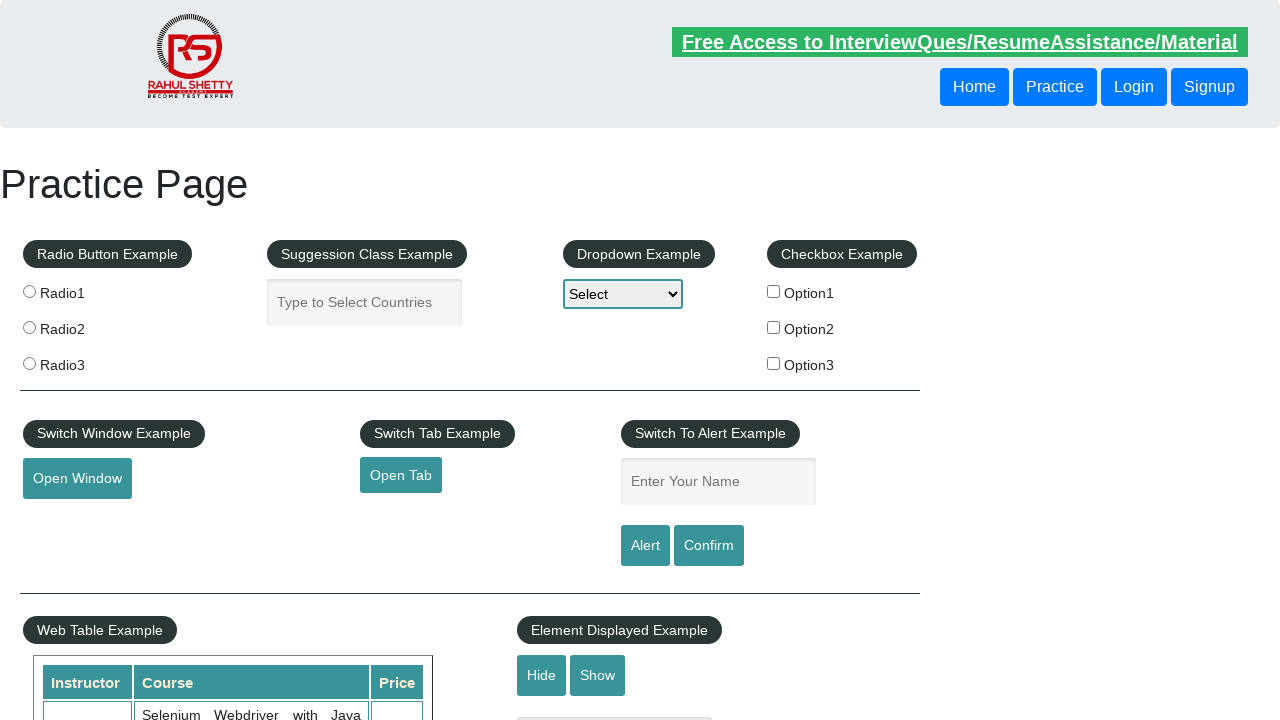

Counted links in first footer column: 5 total
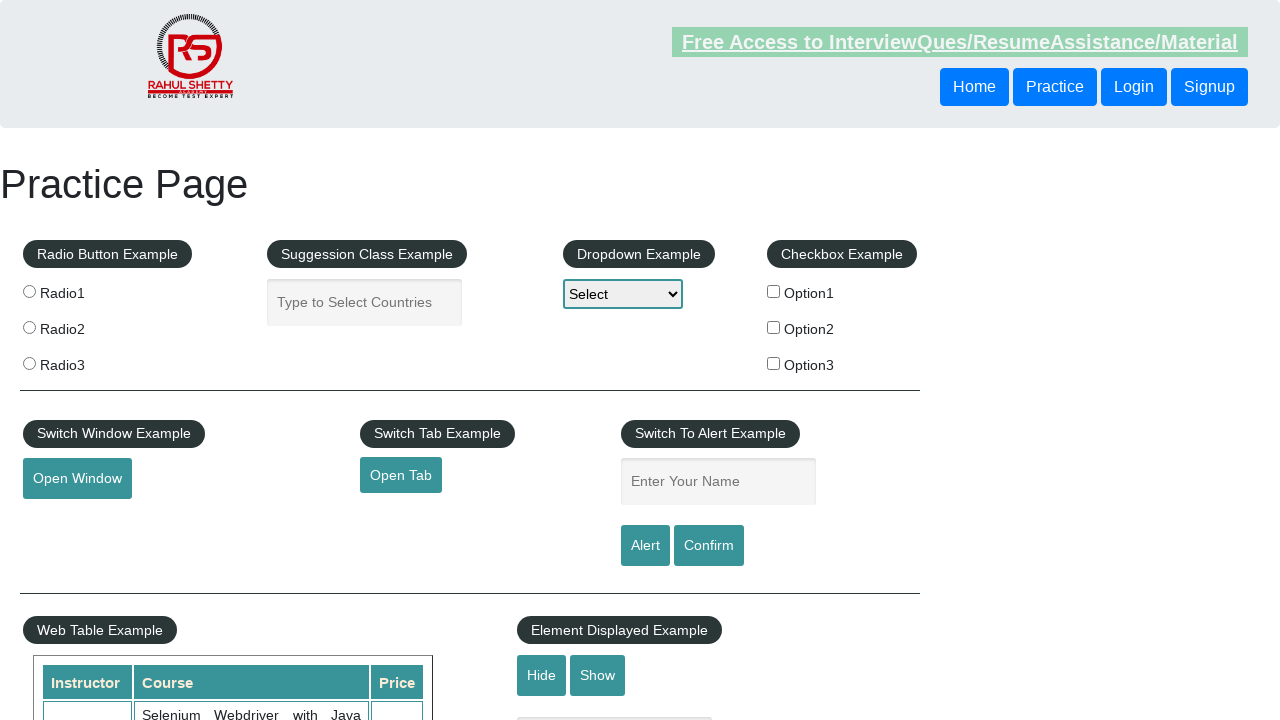

Opened footer link 1 in new tab with Ctrl+click at (68, 520) on xpath=//table/tbody/tr/td[1]/ul//a >> nth=1
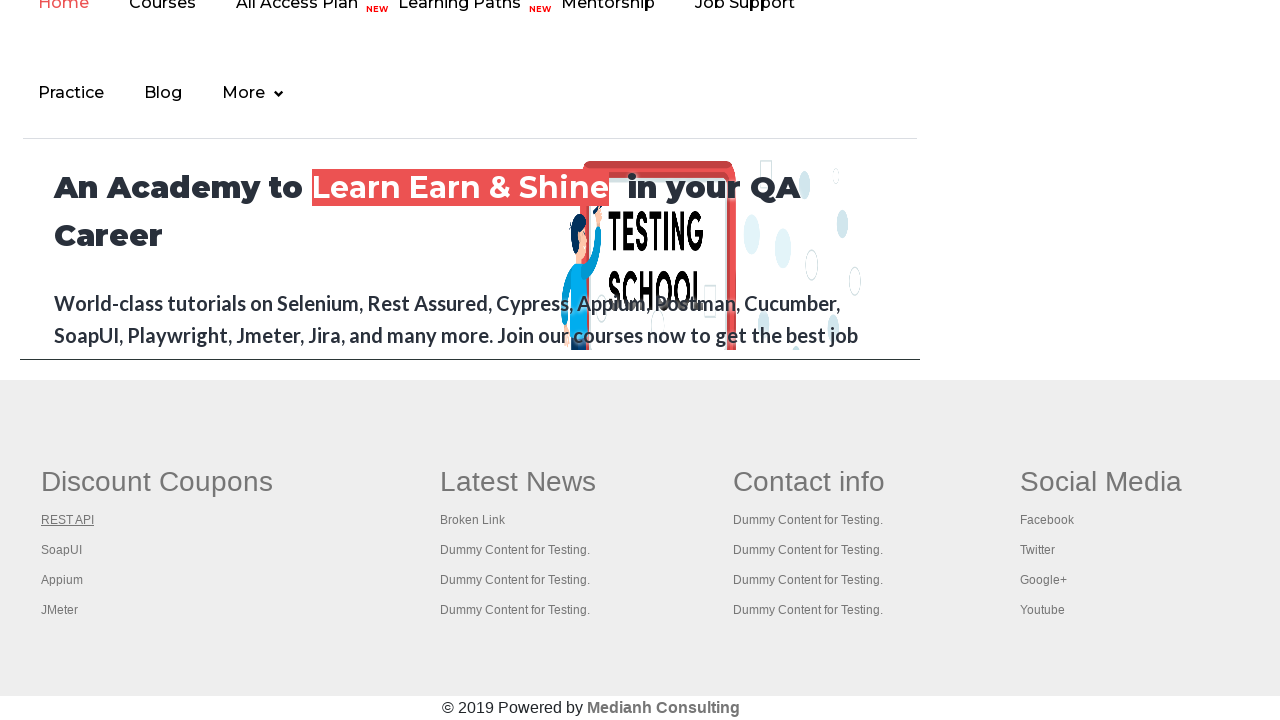

Closed new tab for footer link 1
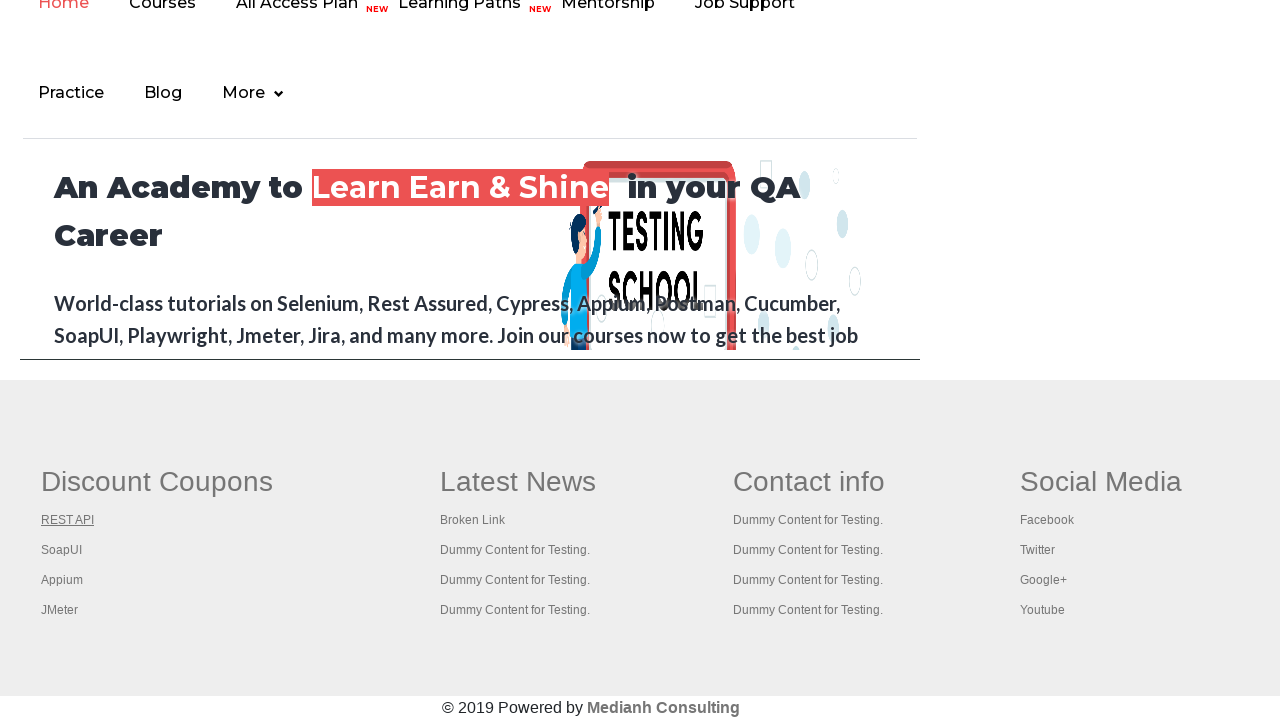

Opened footer link 2 in new tab with Ctrl+click at (62, 550) on xpath=//table/tbody/tr/td[1]/ul//a >> nth=2
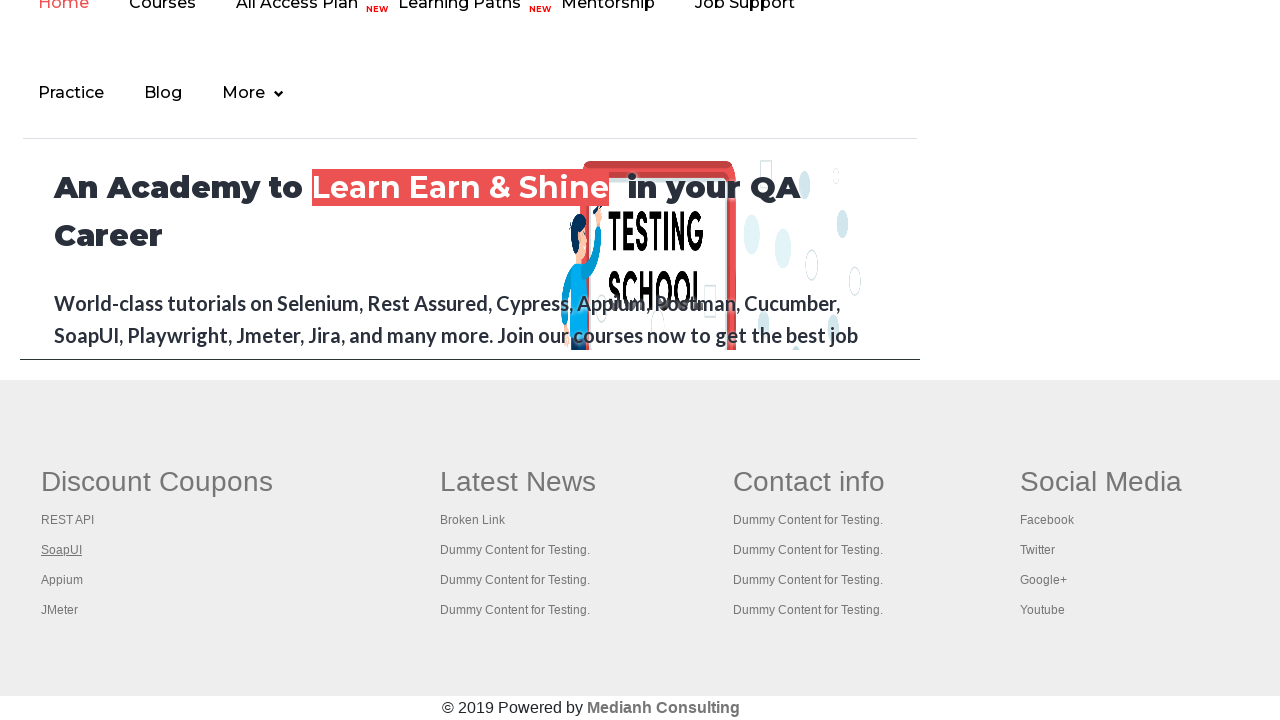

Closed new tab for footer link 2
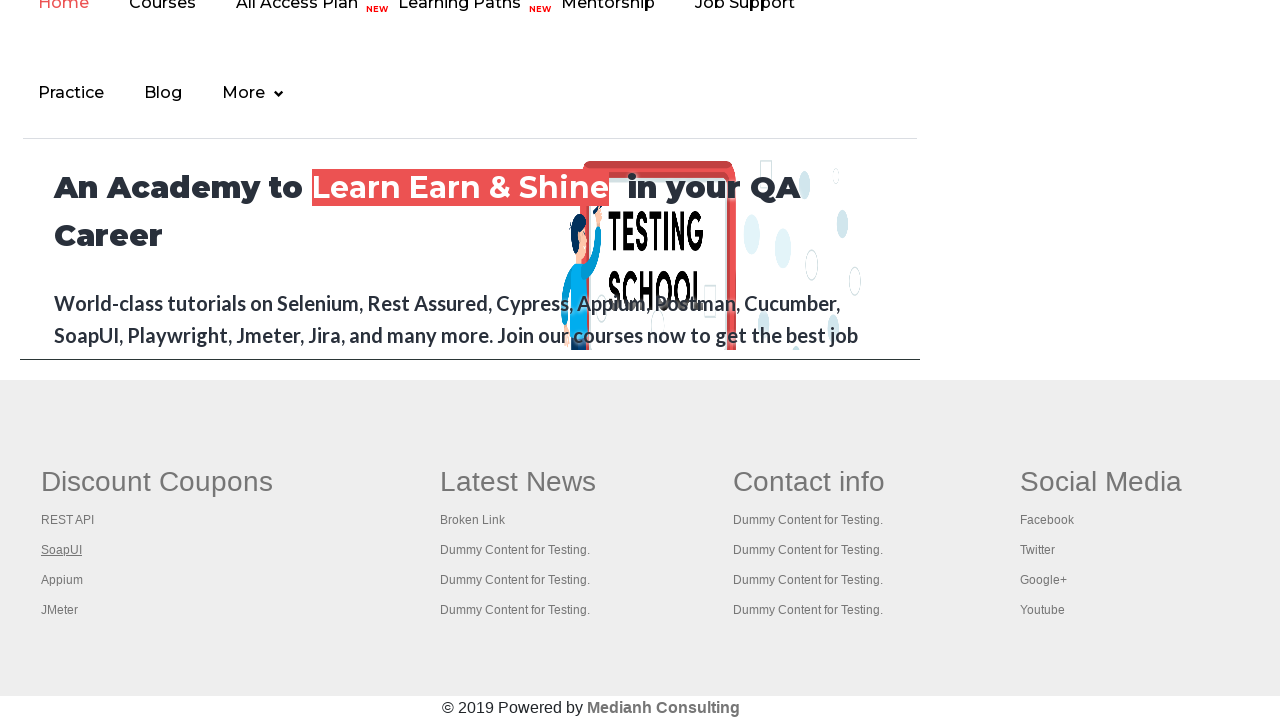

Opened footer link 3 in new tab with Ctrl+click at (62, 580) on xpath=//table/tbody/tr/td[1]/ul//a >> nth=3
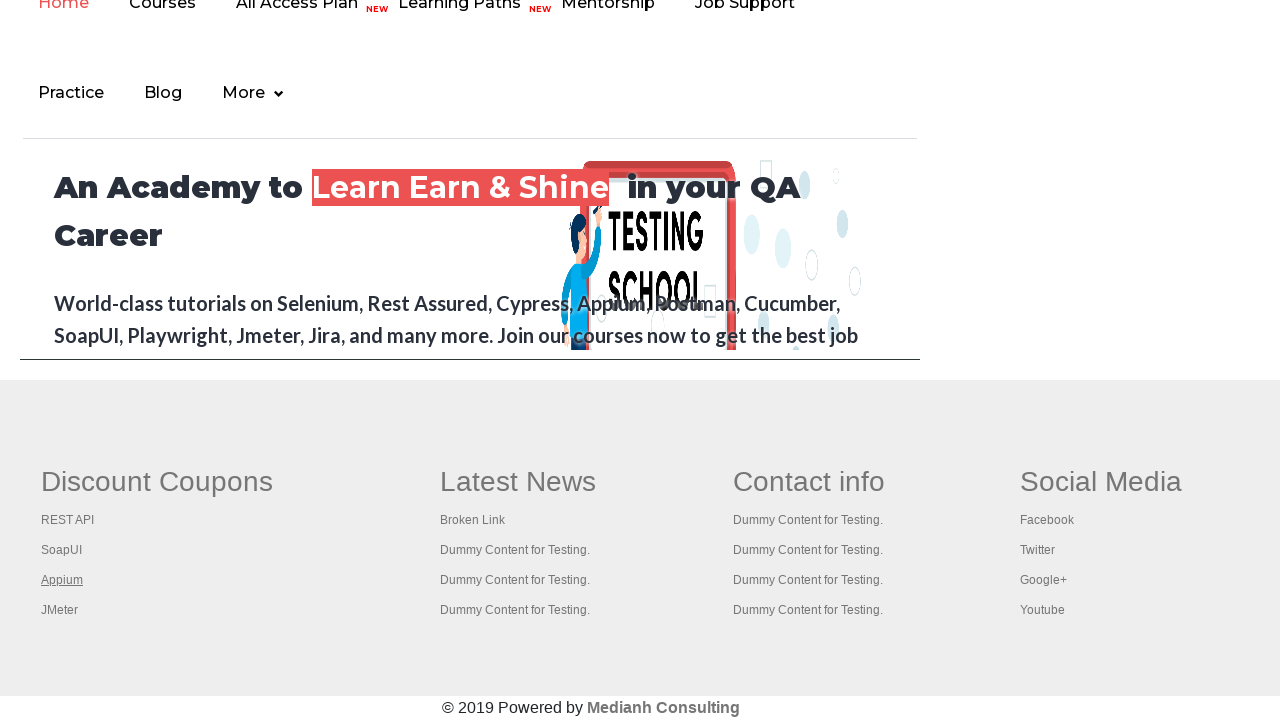

Closed new tab for footer link 3
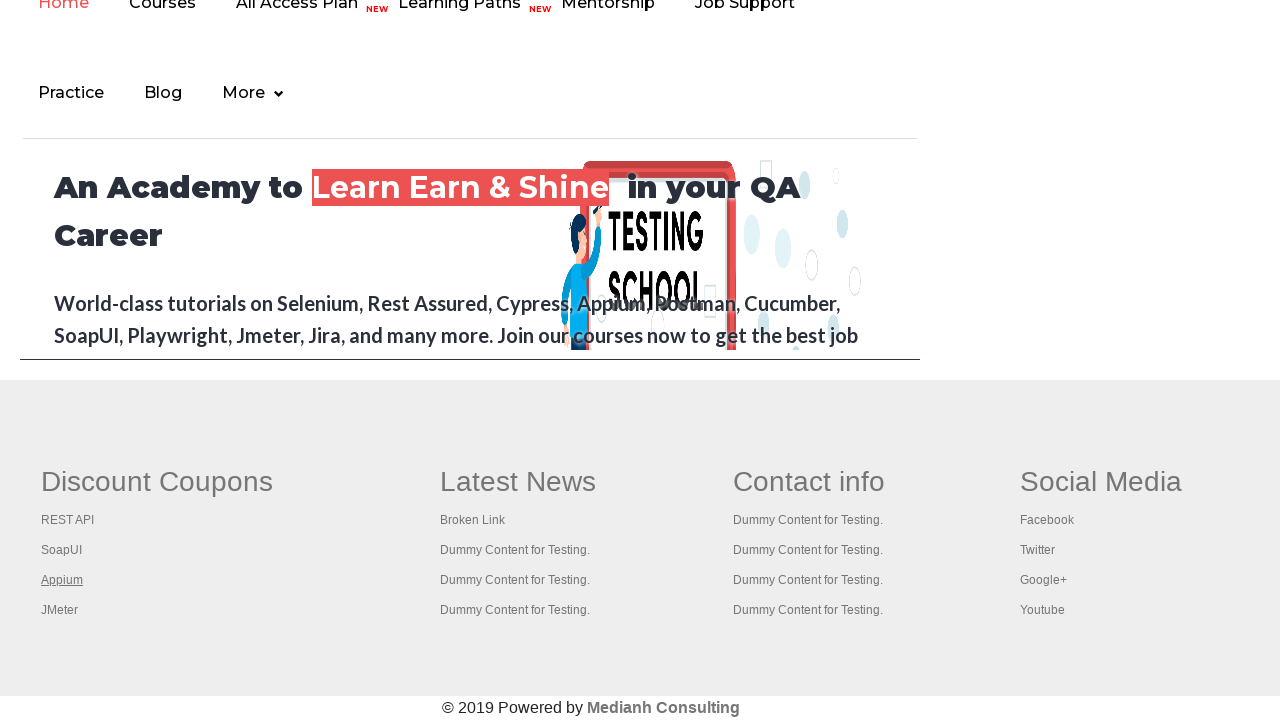

Opened footer link 4 in new tab with Ctrl+click at (60, 610) on xpath=//table/tbody/tr/td[1]/ul//a >> nth=4
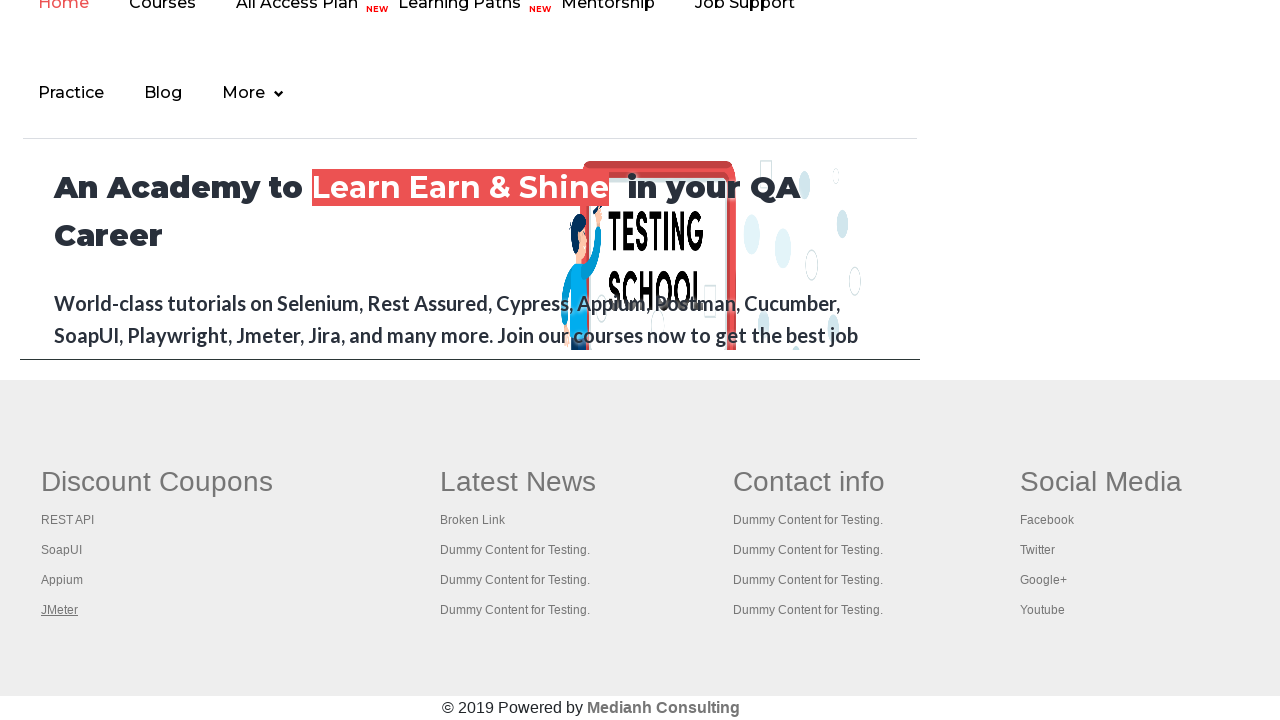

Closed new tab for footer link 4
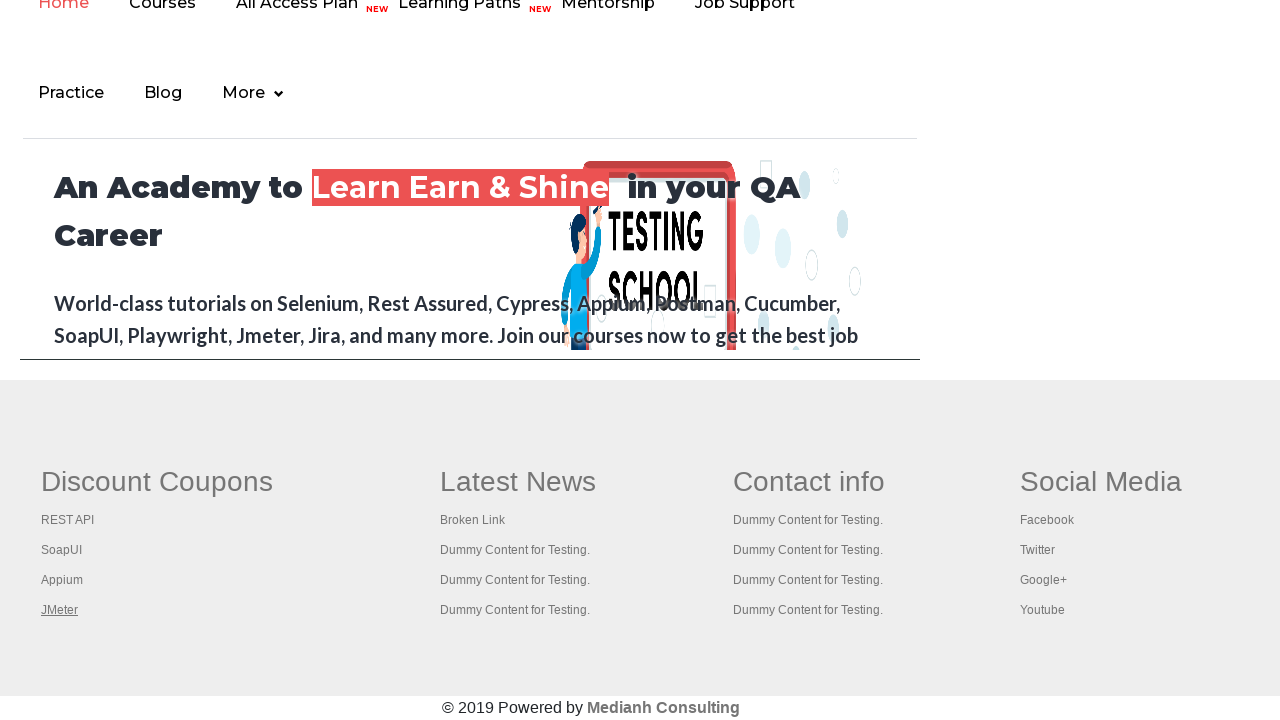

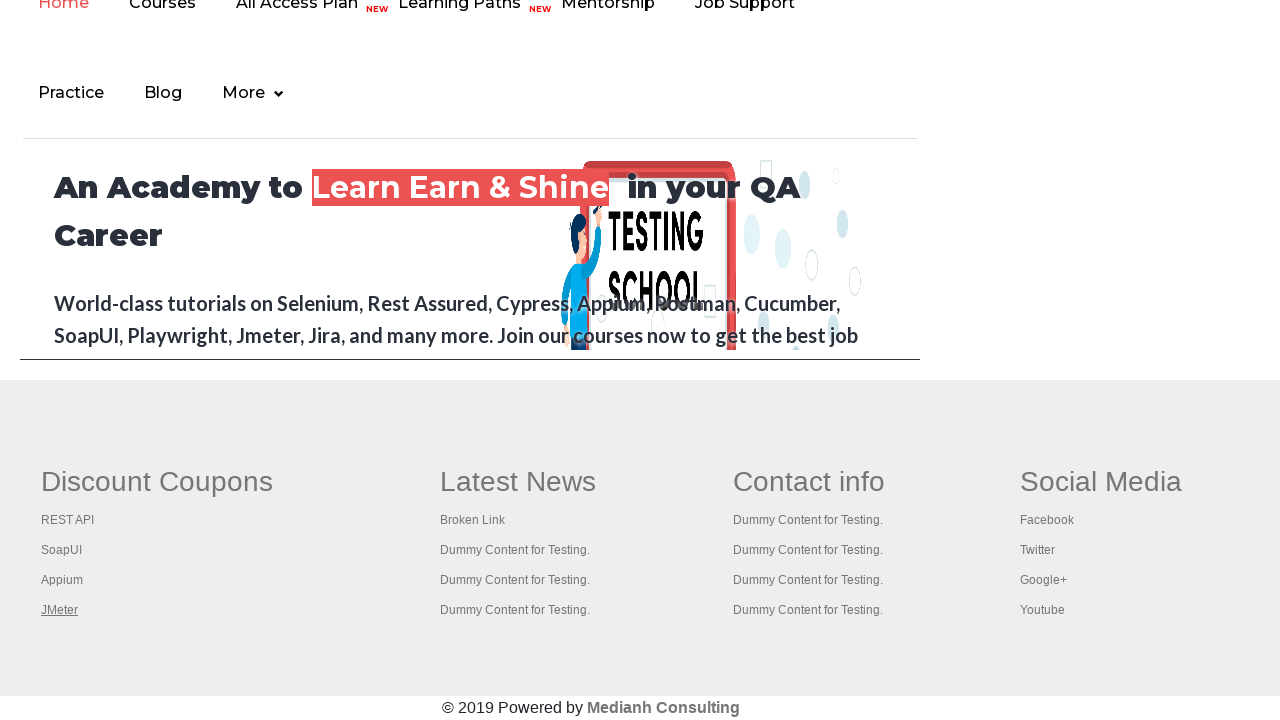